Tests that todo data persists after page reload

Starting URL: https://demo.playwright.dev/todomvc

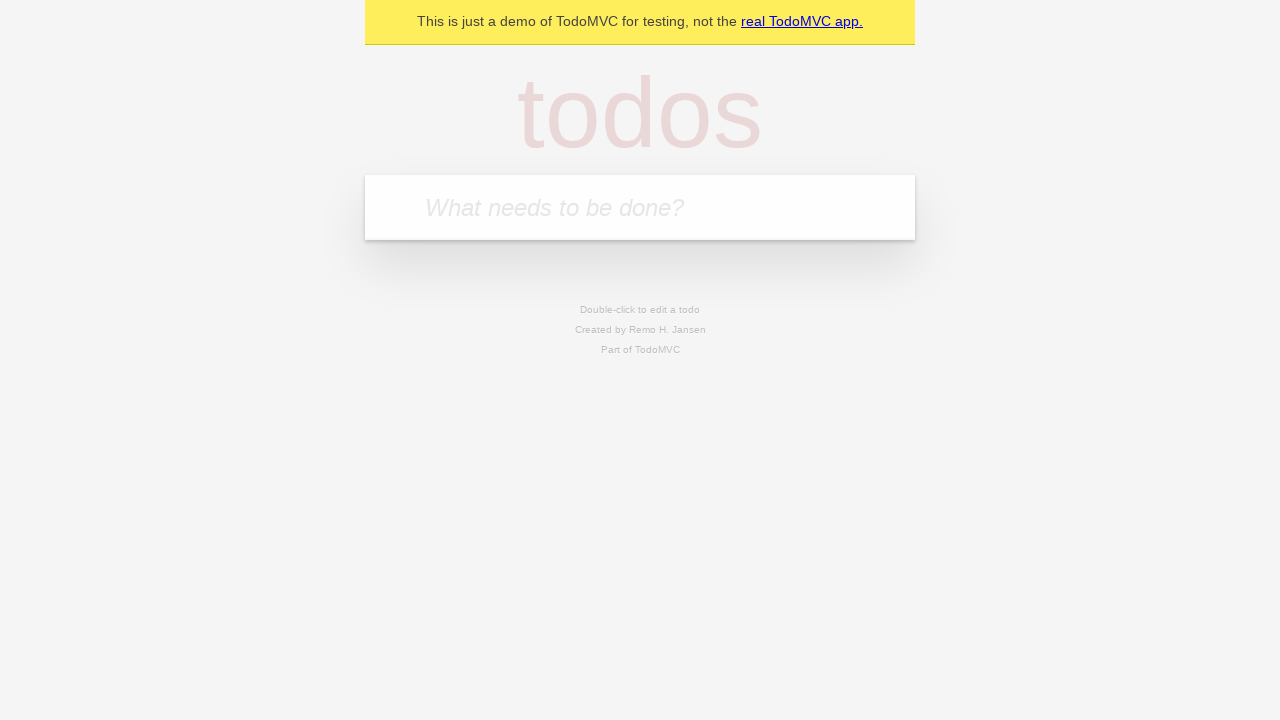

Filled new todo input with 'buy some cheese' on .new-todo
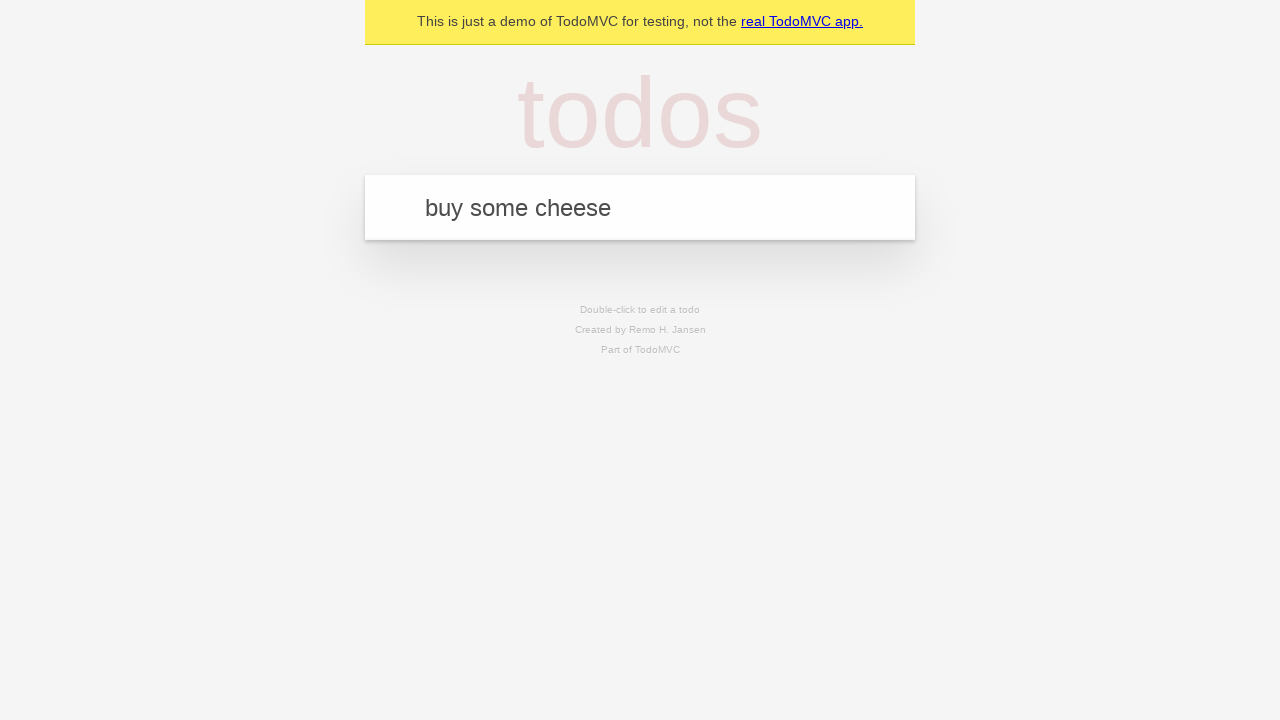

Pressed Enter to create first todo on .new-todo
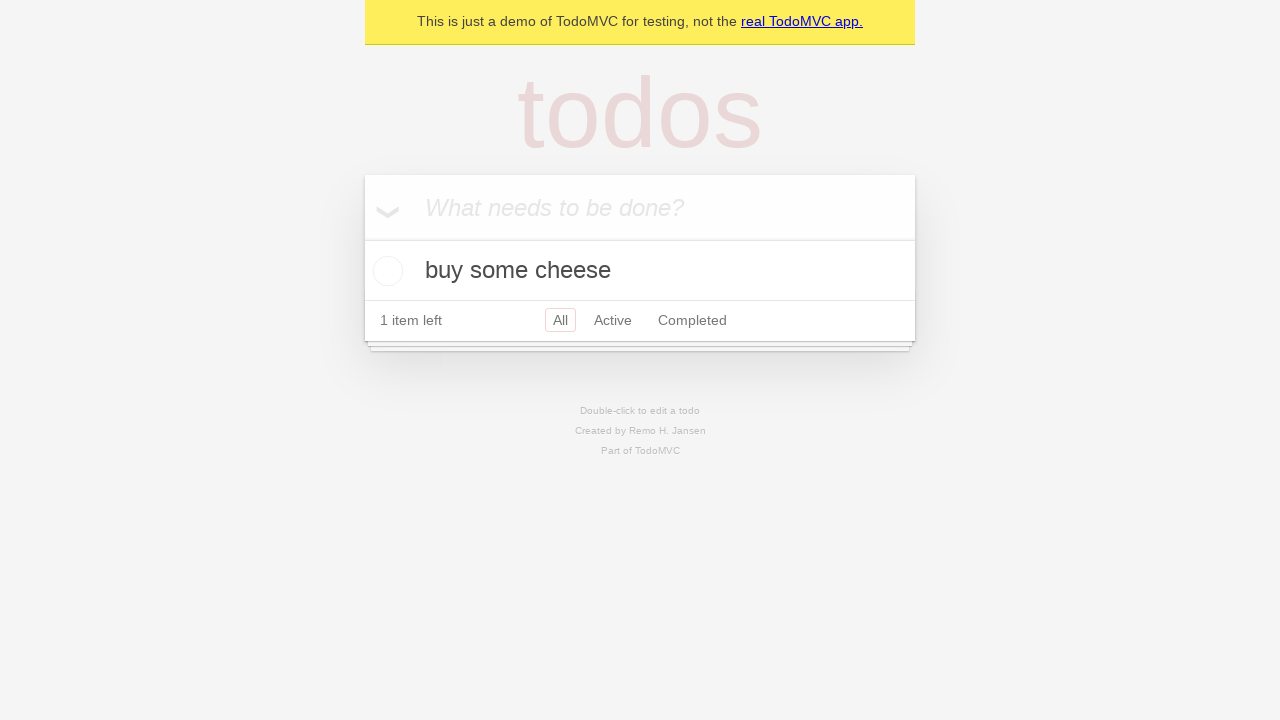

Filled new todo input with 'feed the cat' on .new-todo
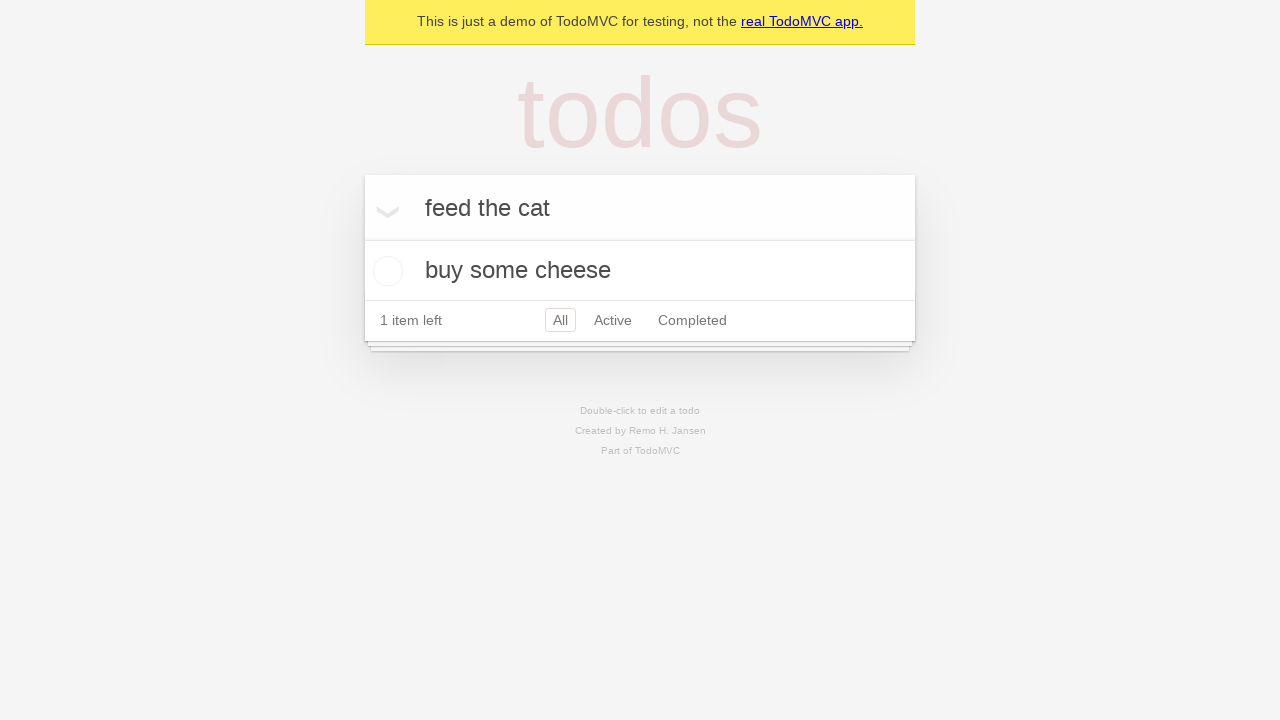

Pressed Enter to create second todo on .new-todo
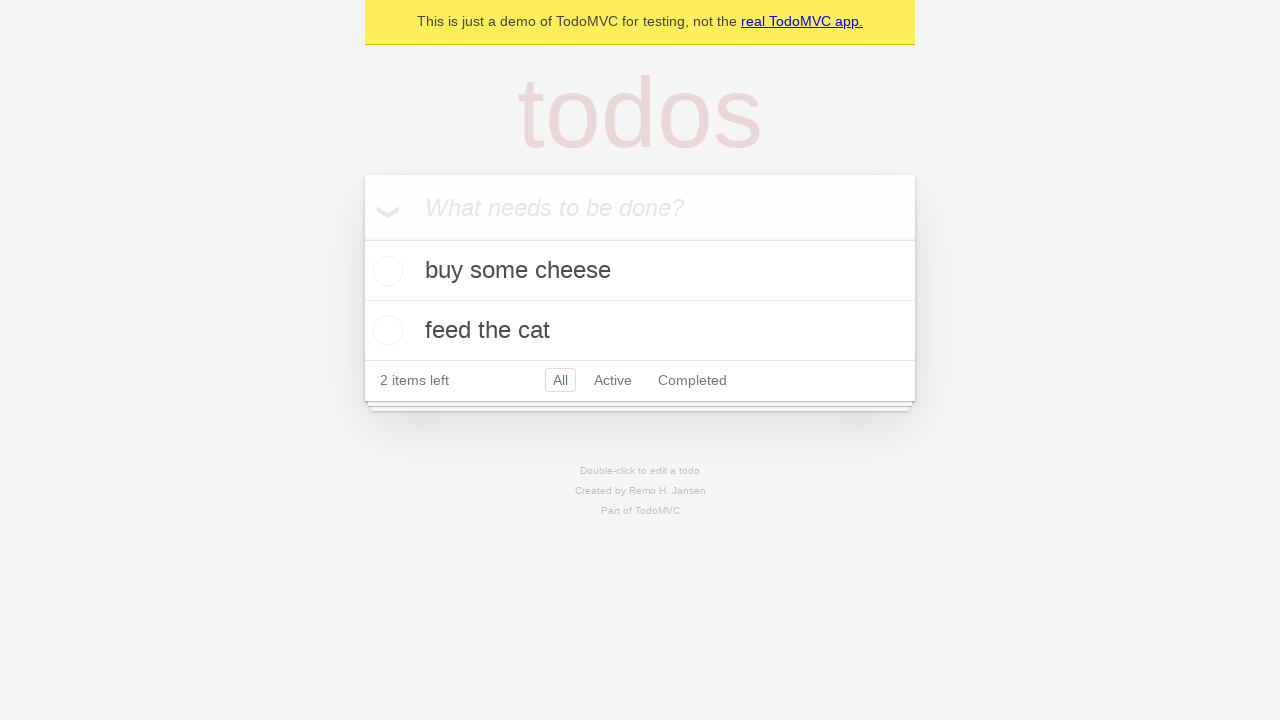

Checked first todo item as completed at (385, 271) on .todo-list li >> nth=0 >> .toggle
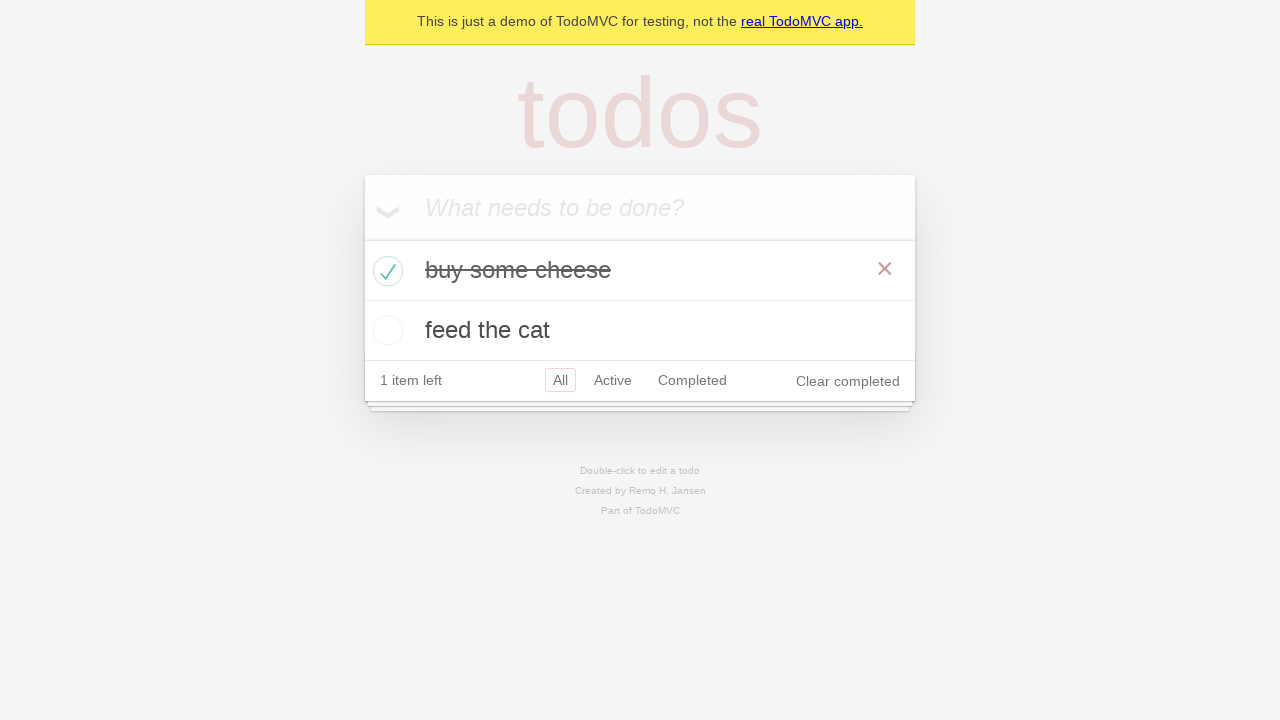

Reloaded page to test data persistence
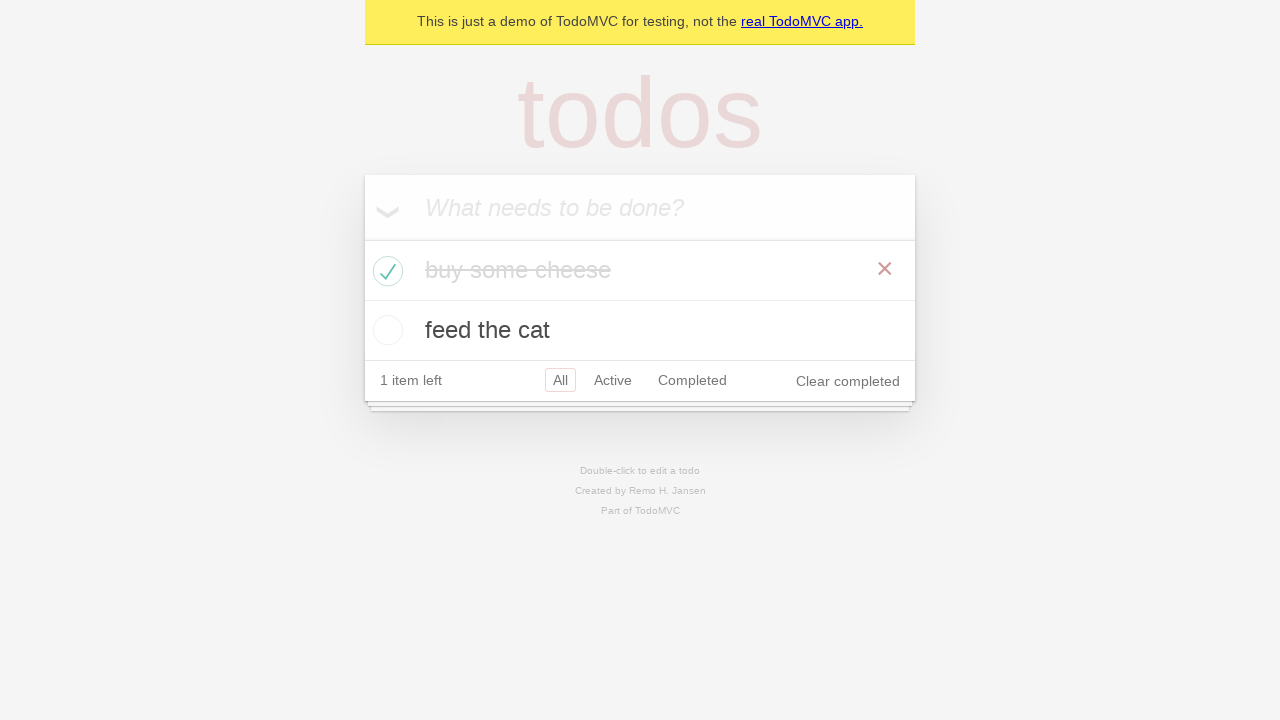

Waited for todos to load after page reload
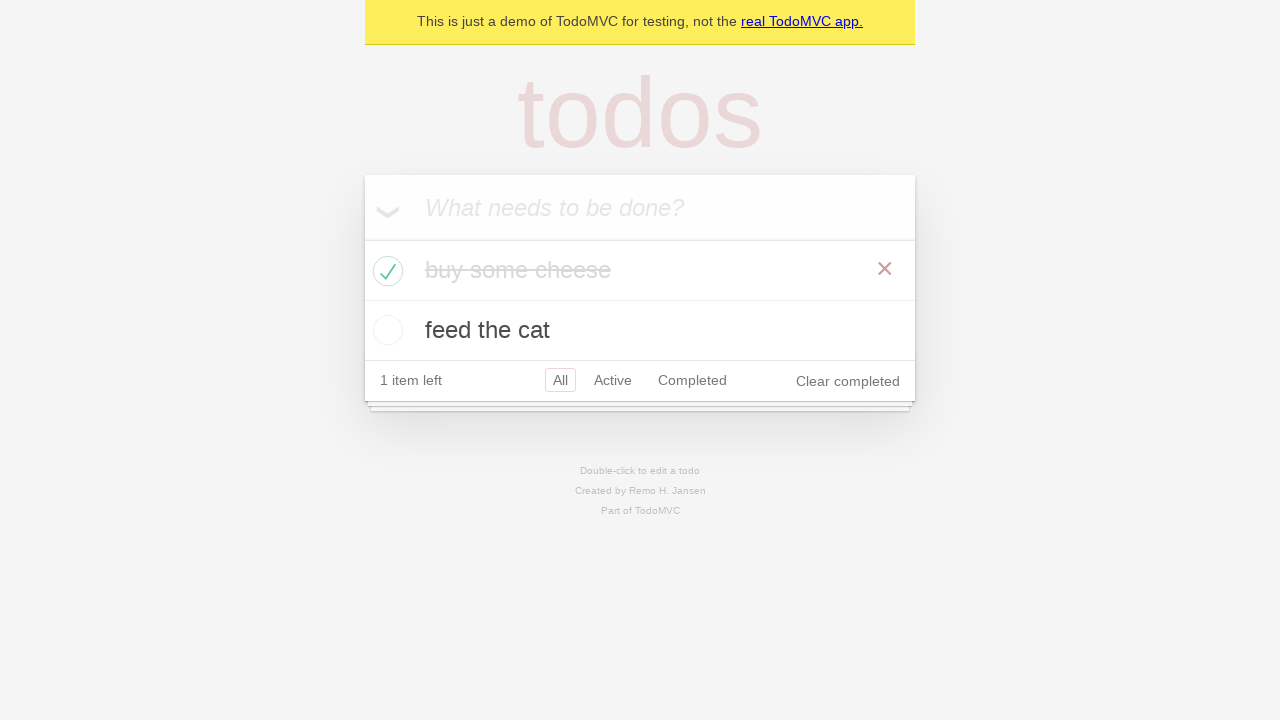

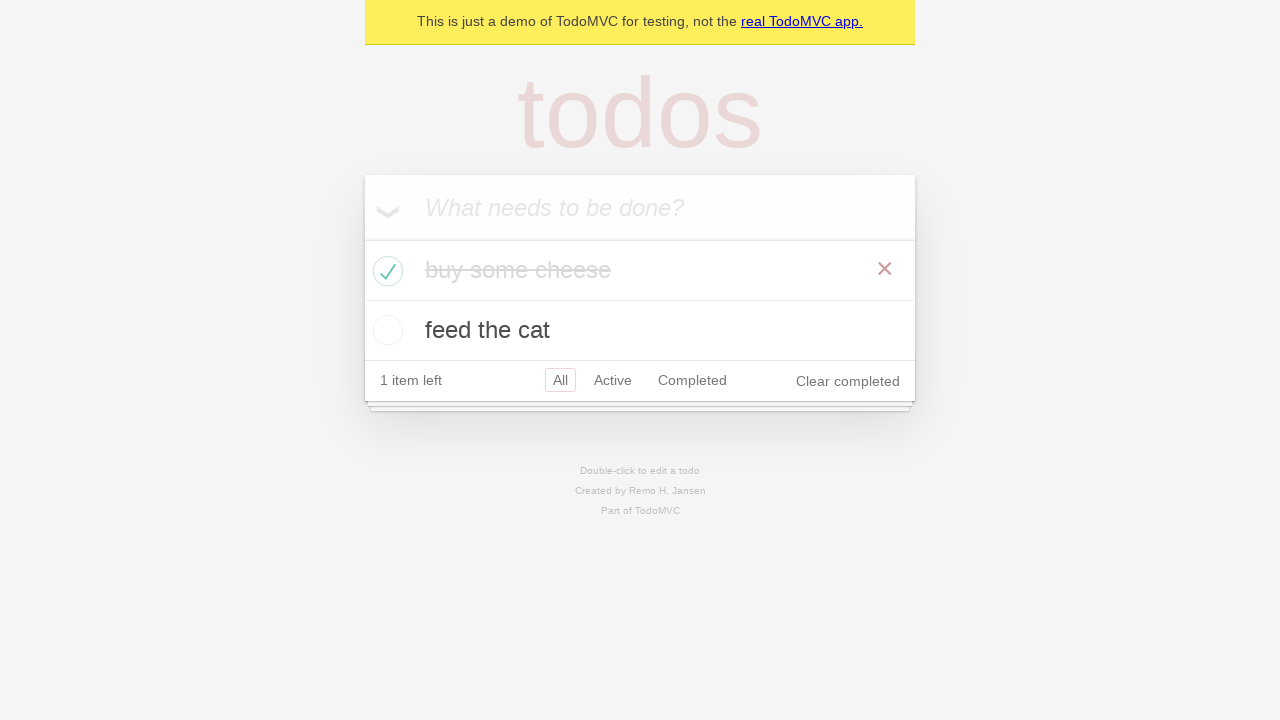